Tests dynamic dropdown functionality on a flight booking practice site by selecting origin city (Bangalore) and destination city (Pune) from cascading dropdowns

Starting URL: https://rahulshettyacademy.com/dropdownsPractise/

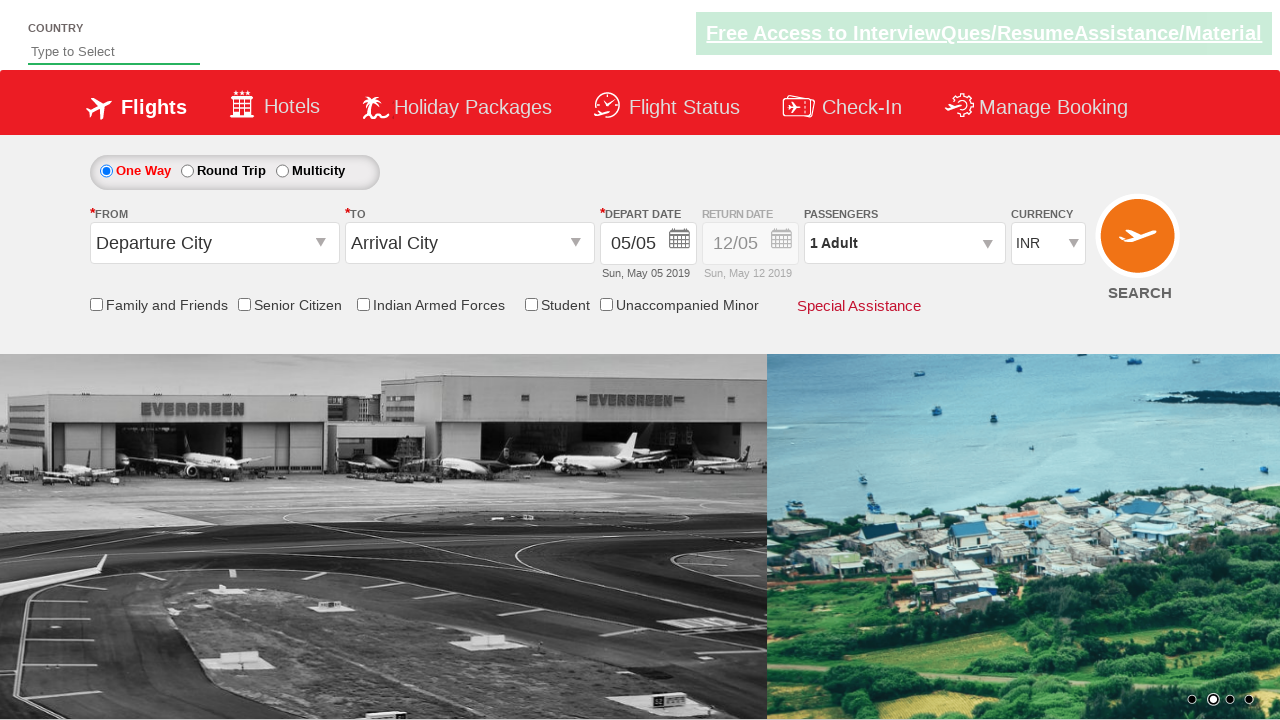

Clicked on origin station dropdown to open it at (214, 243) on input#ctl00_mainContent_ddl_originStation1_CTXT
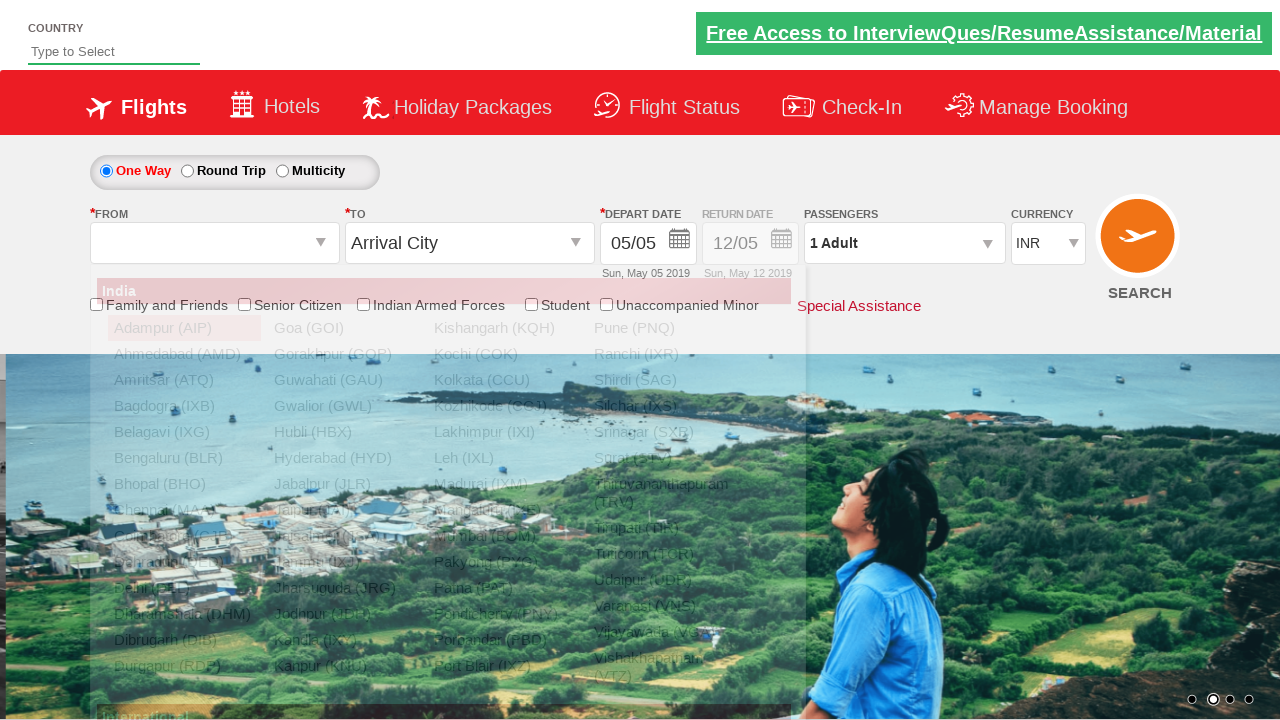

Waited for origin dropdown options to appear
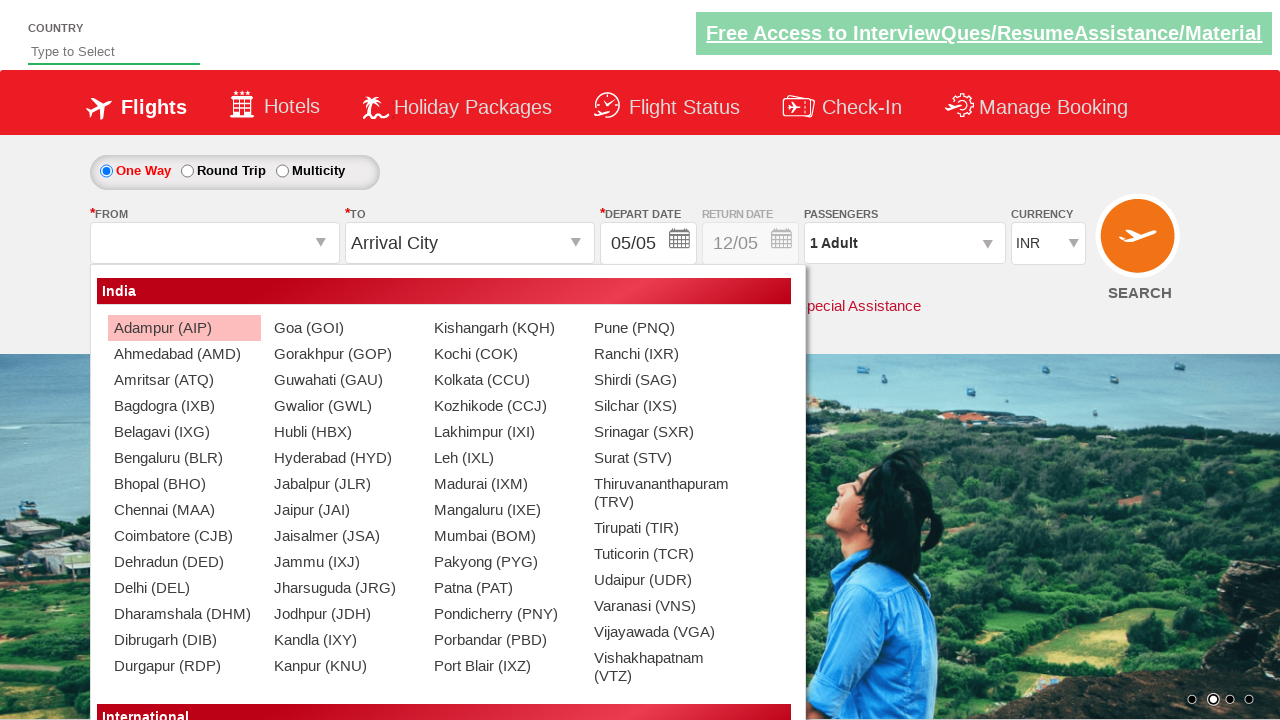

Selected Bangalore (BLR) as origin city at (184, 458) on div#glsctl00_mainContent_ddl_originStation1_CTNR a[value='BLR']
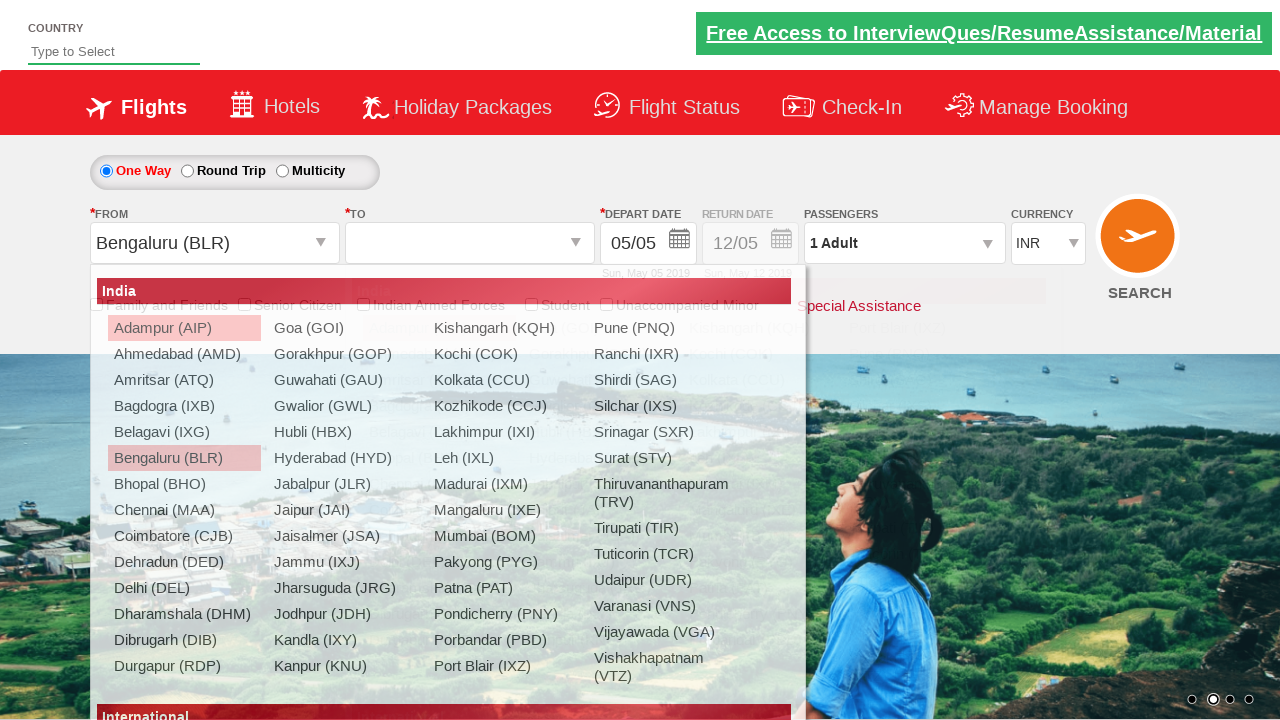

Waited for destination dropdown options to appear
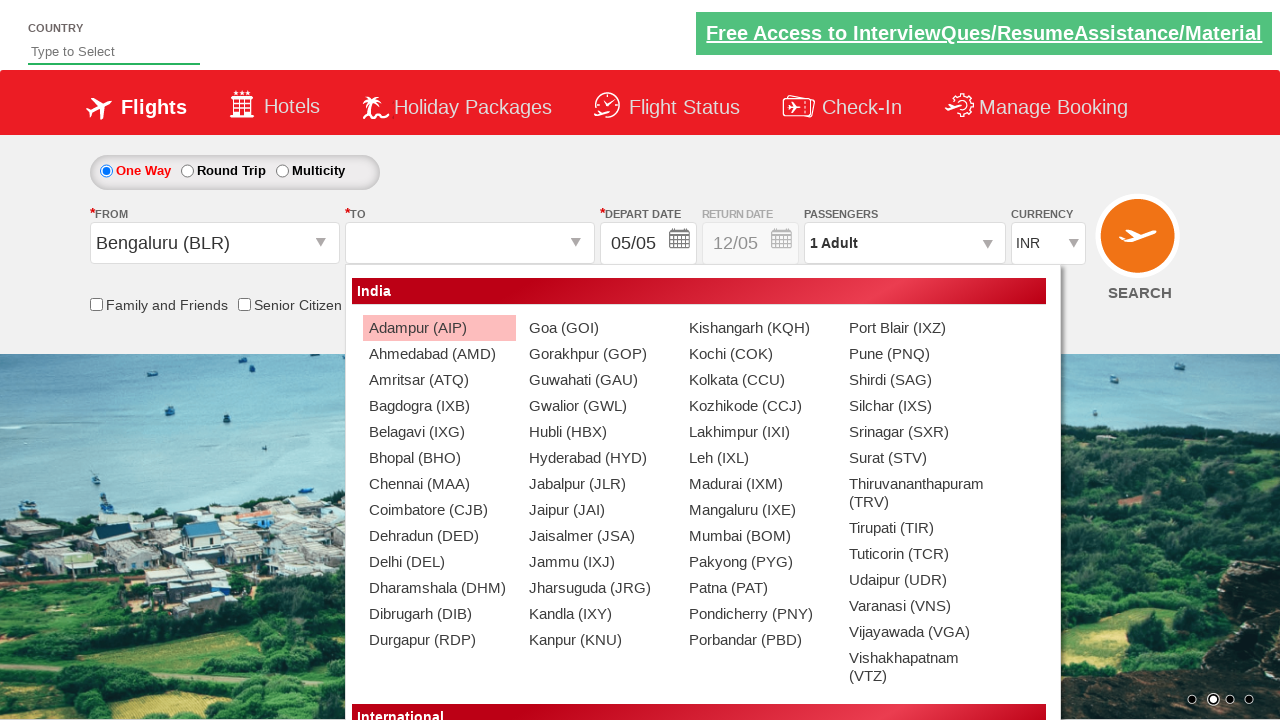

Selected Pune (PNQ) as destination city at (919, 354) on div#ctl00_mainContent_ddl_destinationStation1_CTNR a[value='PNQ']
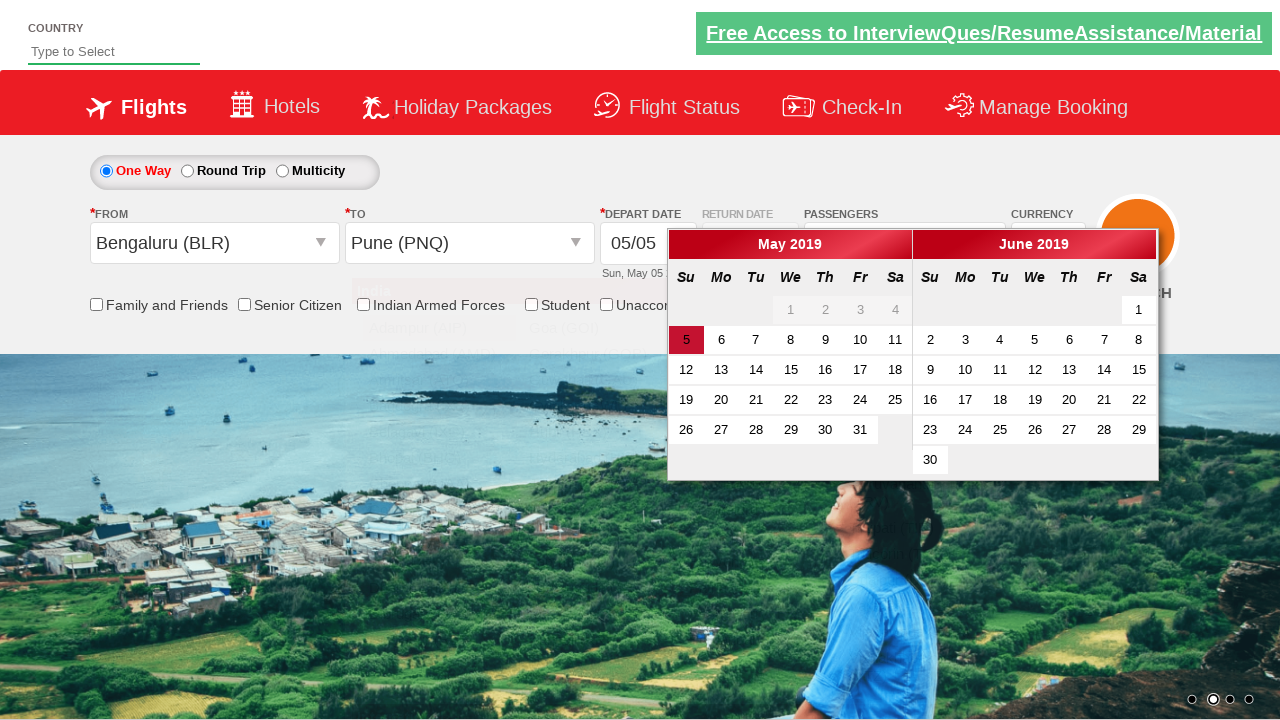

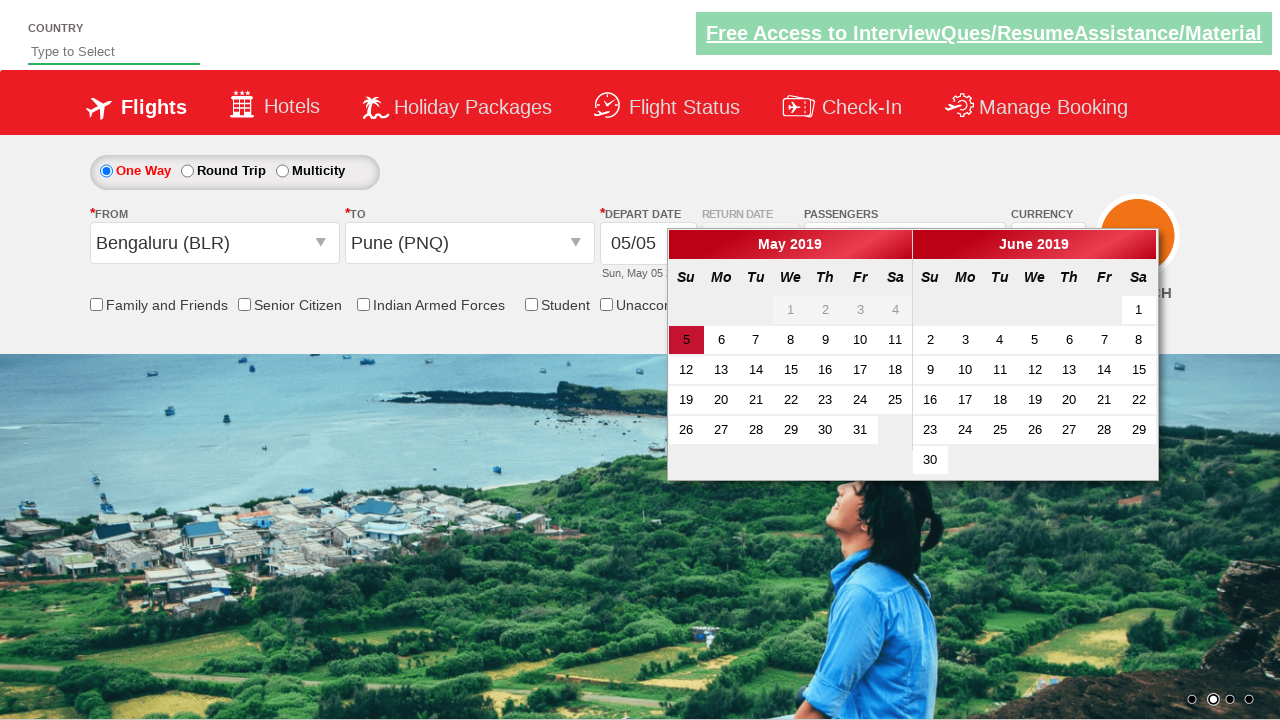